Tests browser alert handling by triggering a normal alert and accepting it after scrolling down the page

Starting URL: https://sweetalert2.github.io/

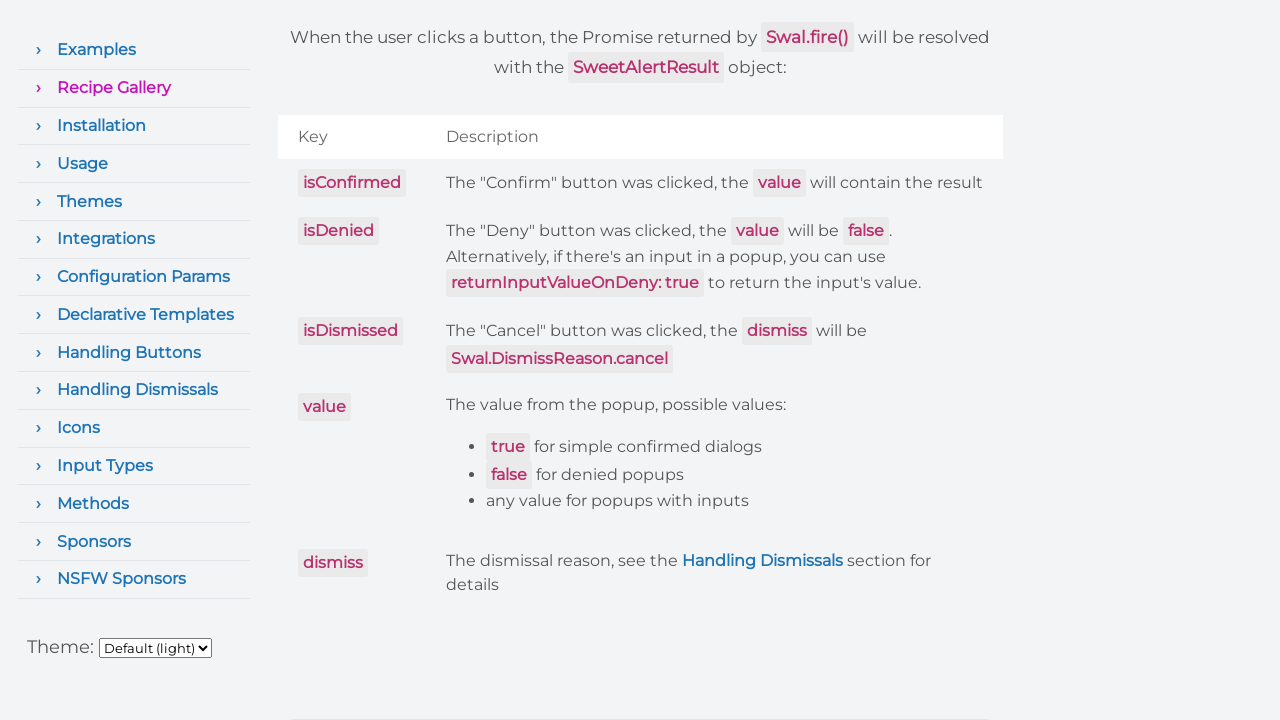

Scrolled down 250 pixels to reveal alert button
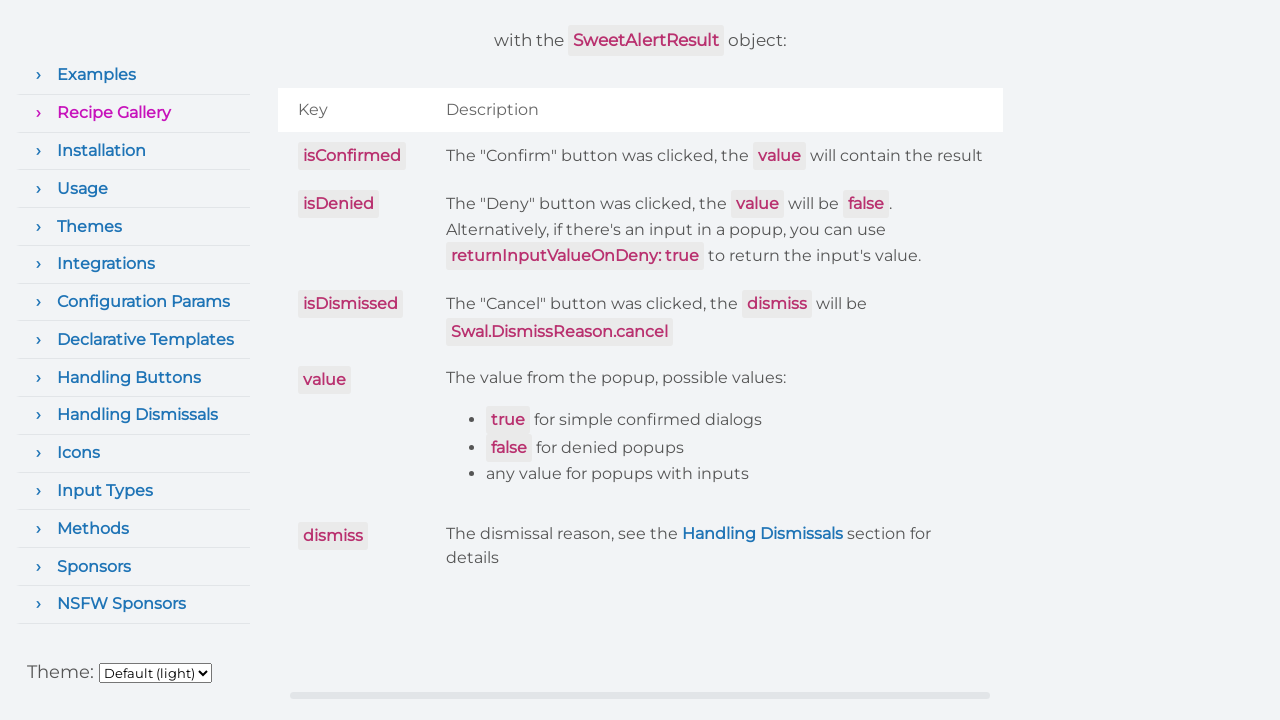

Clicked button to trigger normal browser alert at (442, 561) on button:has-text('Show normal alert')
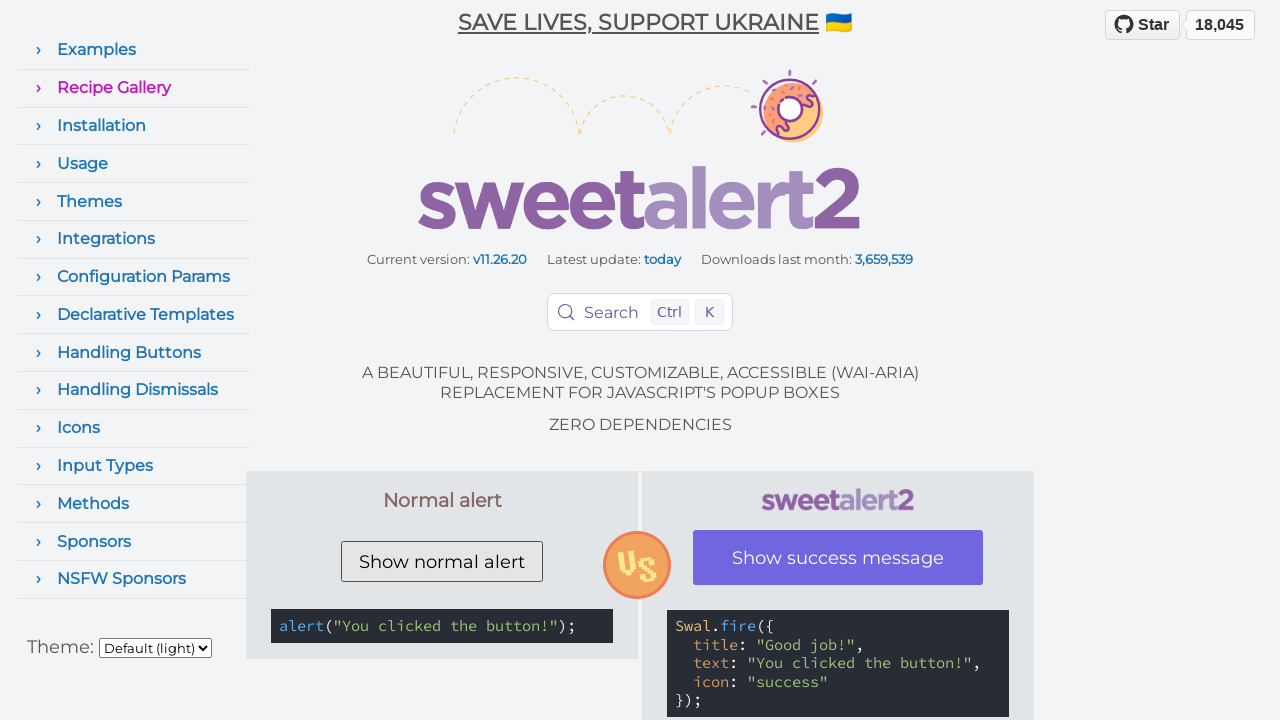

Set up dialog handler and accepted the alert
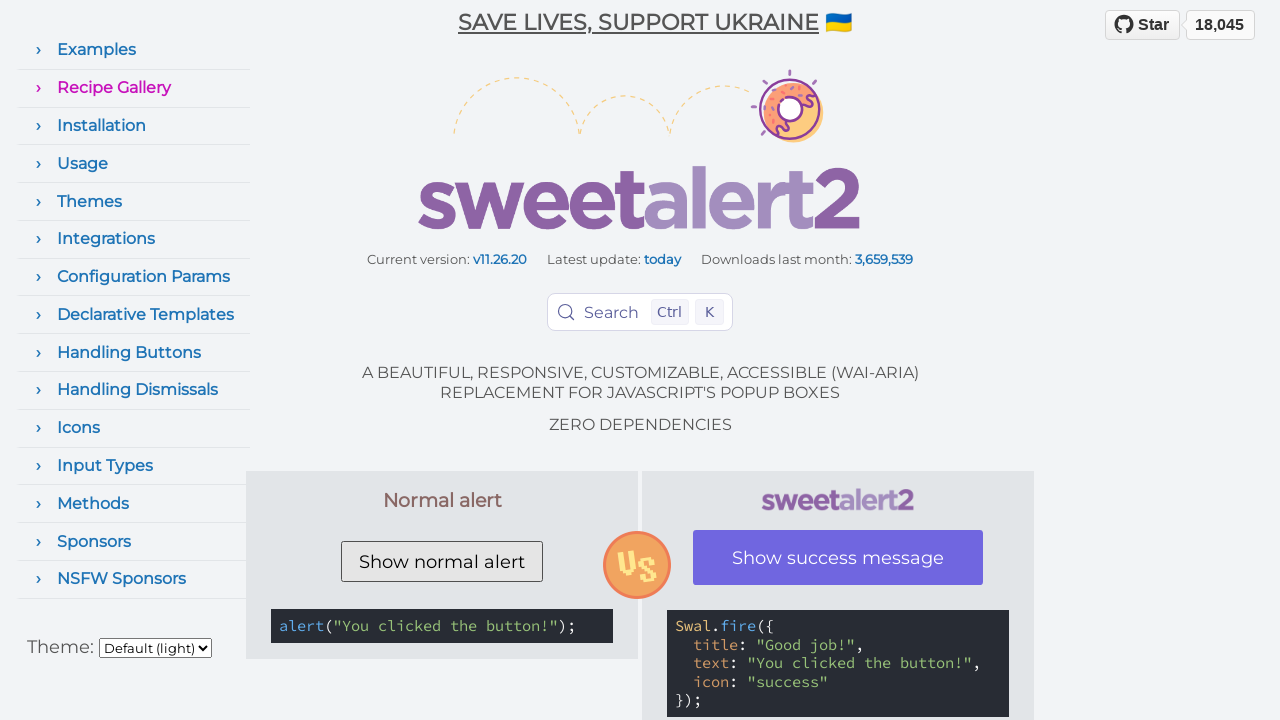

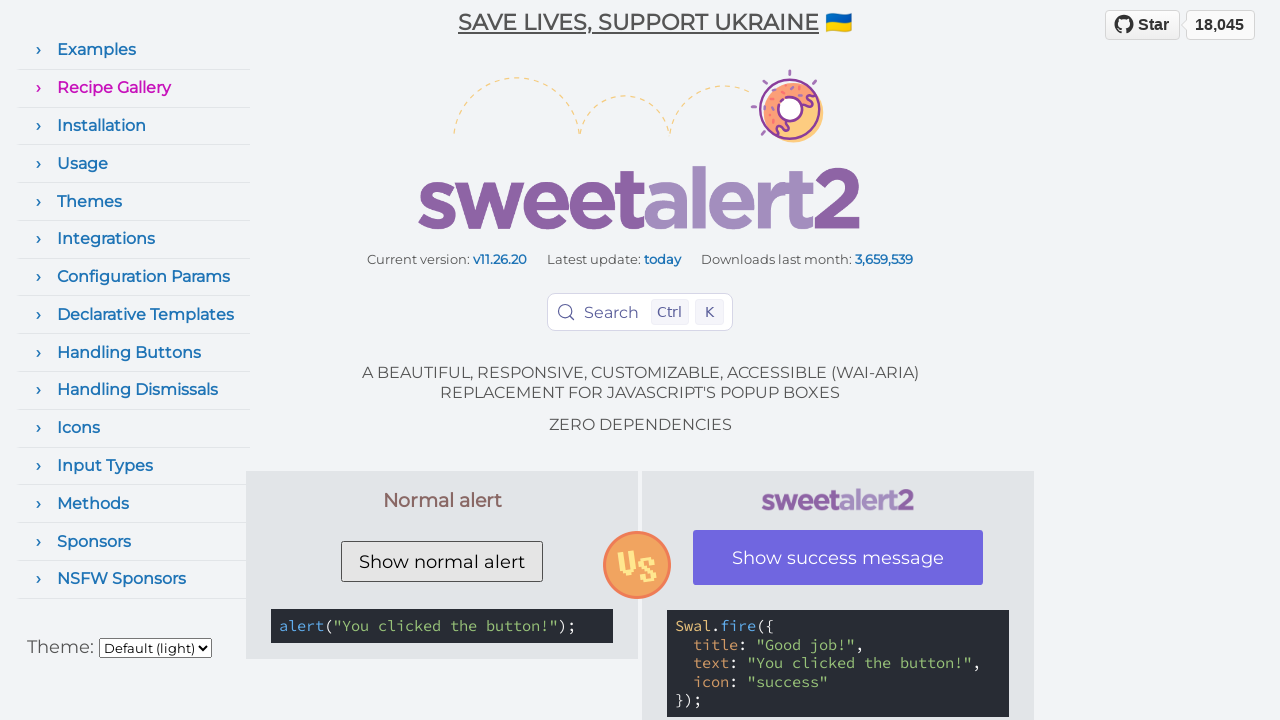